Verifies that the company branding logo is displayed on the login page

Starting URL: https://opensource-demo.orangehrmlive.com/web/index.php/auth/login

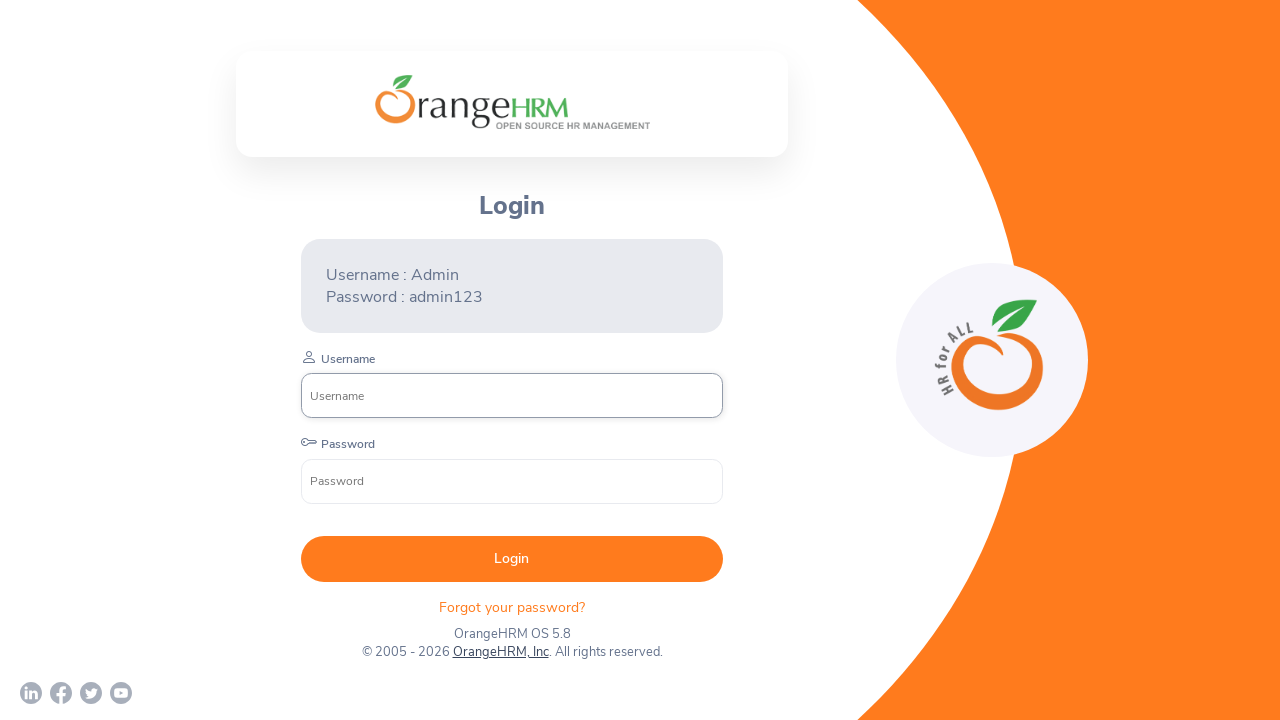

Waited for company branding logo to load on login page
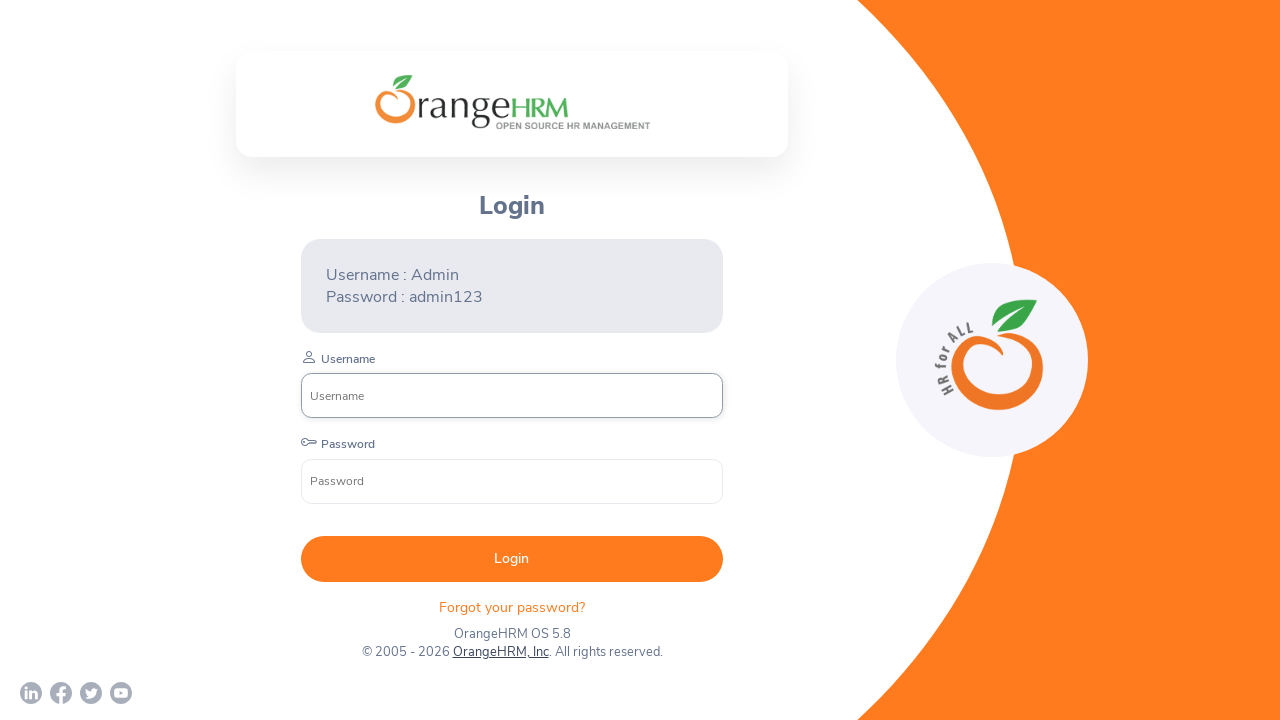

Retrieved visibility status of company branding logo
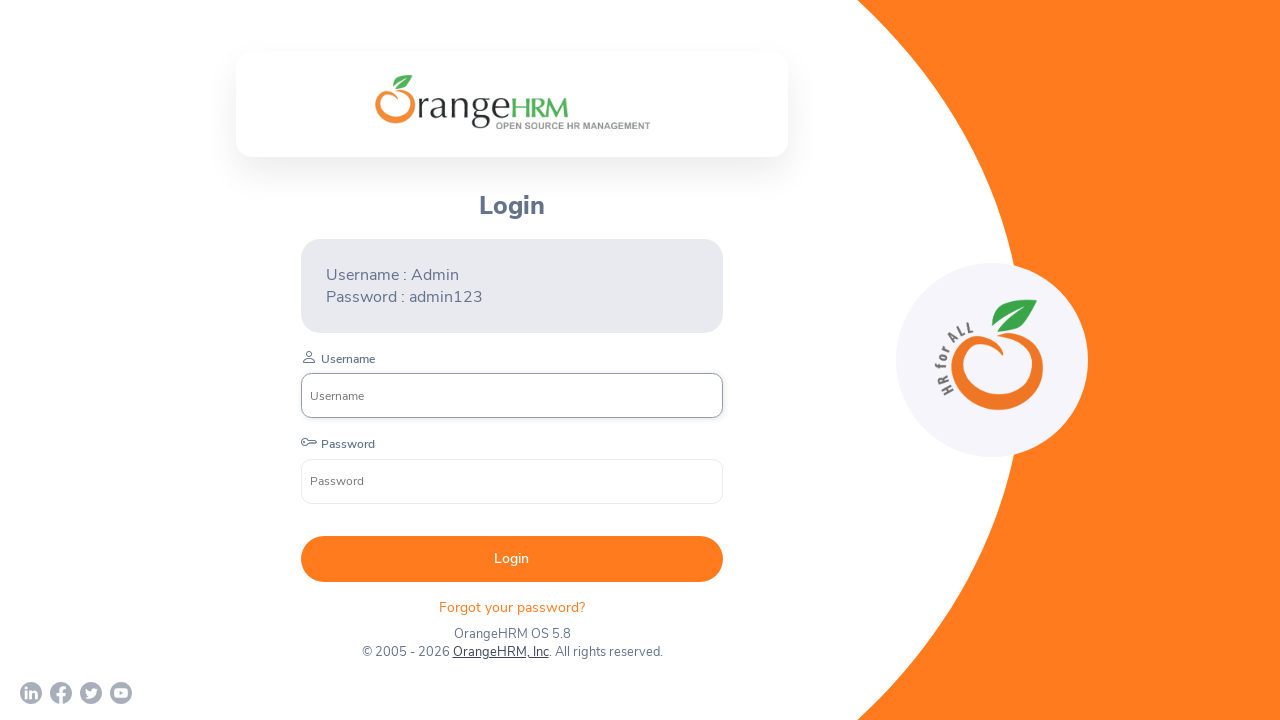

Logo visibility confirmed: True
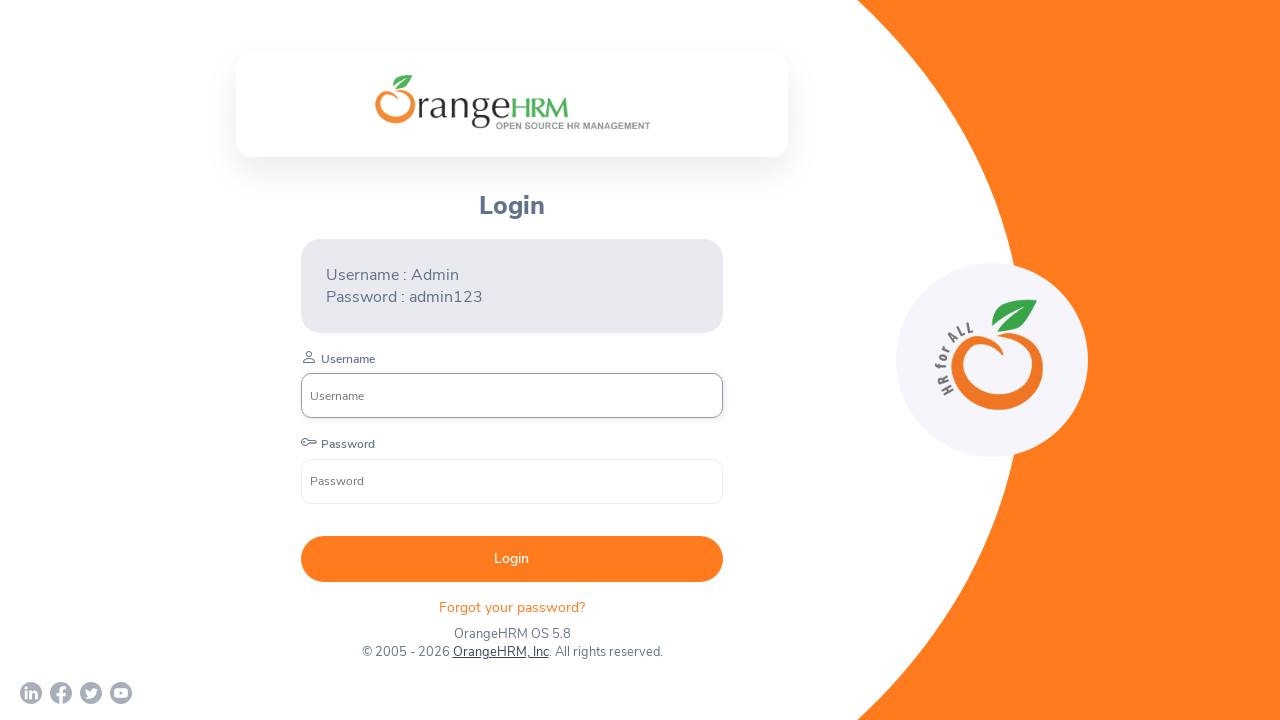

Test D completed - company branding logo verification
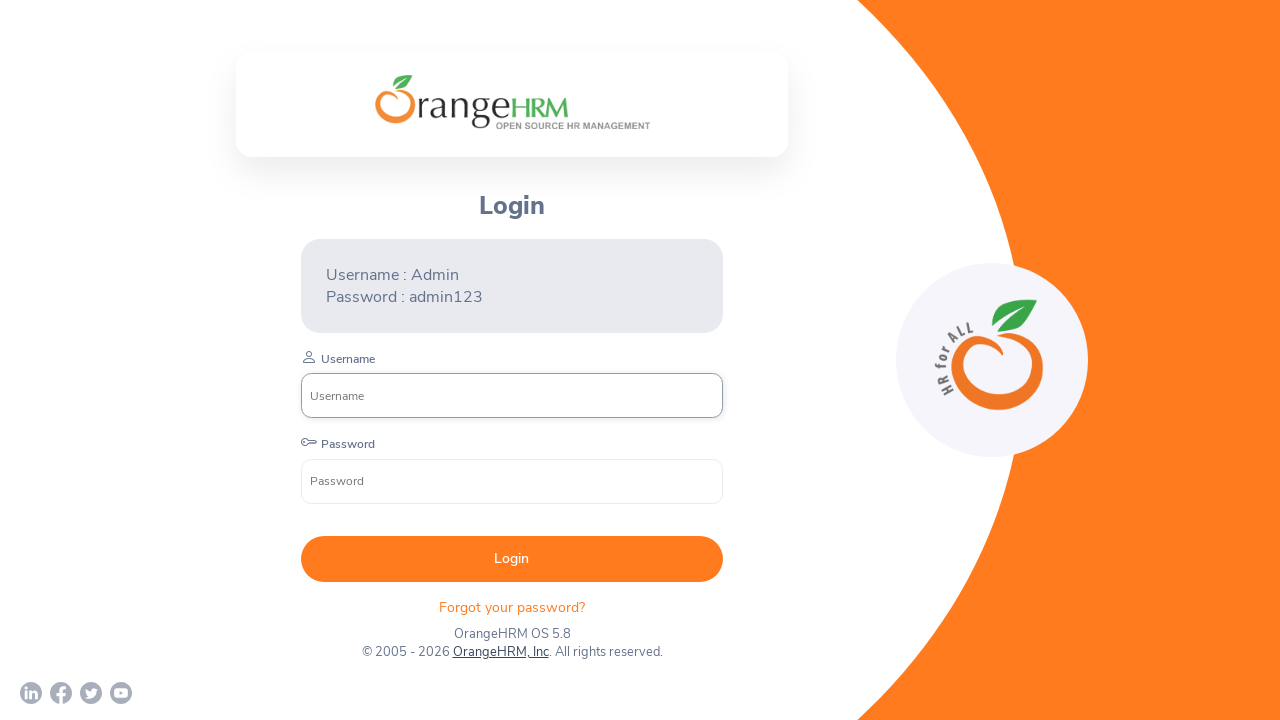

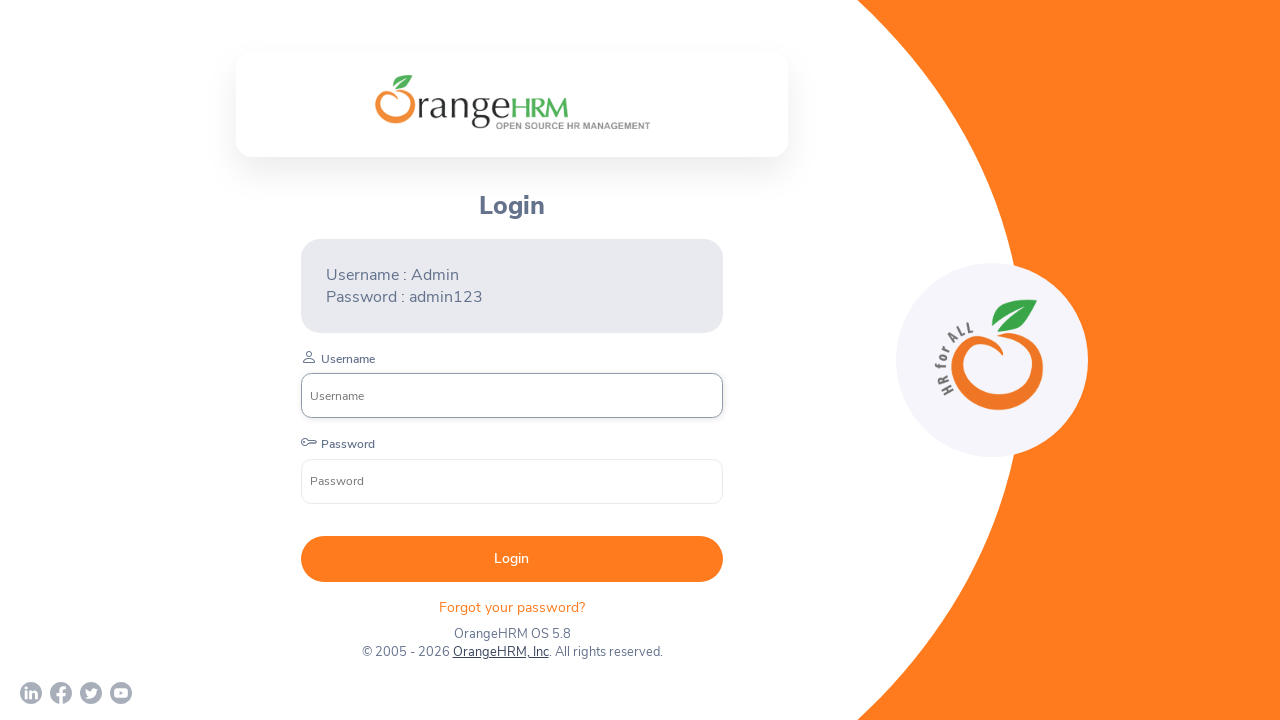